Tests table sorting by clicking the Due column header twice to sort in descending order using CSS pseudo-class selectors.

Starting URL: http://the-internet.herokuapp.com/tables

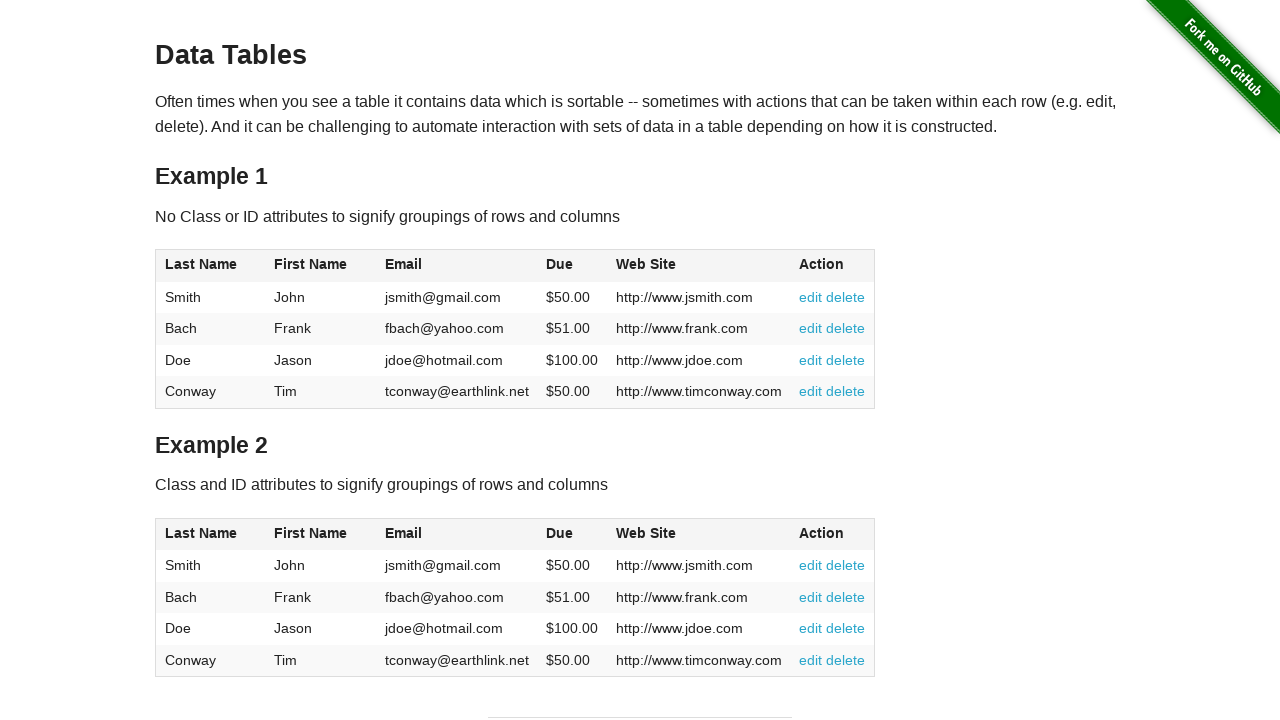

Clicked Due column header (4th column) first time for ascending sort at (572, 266) on #table1 thead tr th:nth-of-type(4)
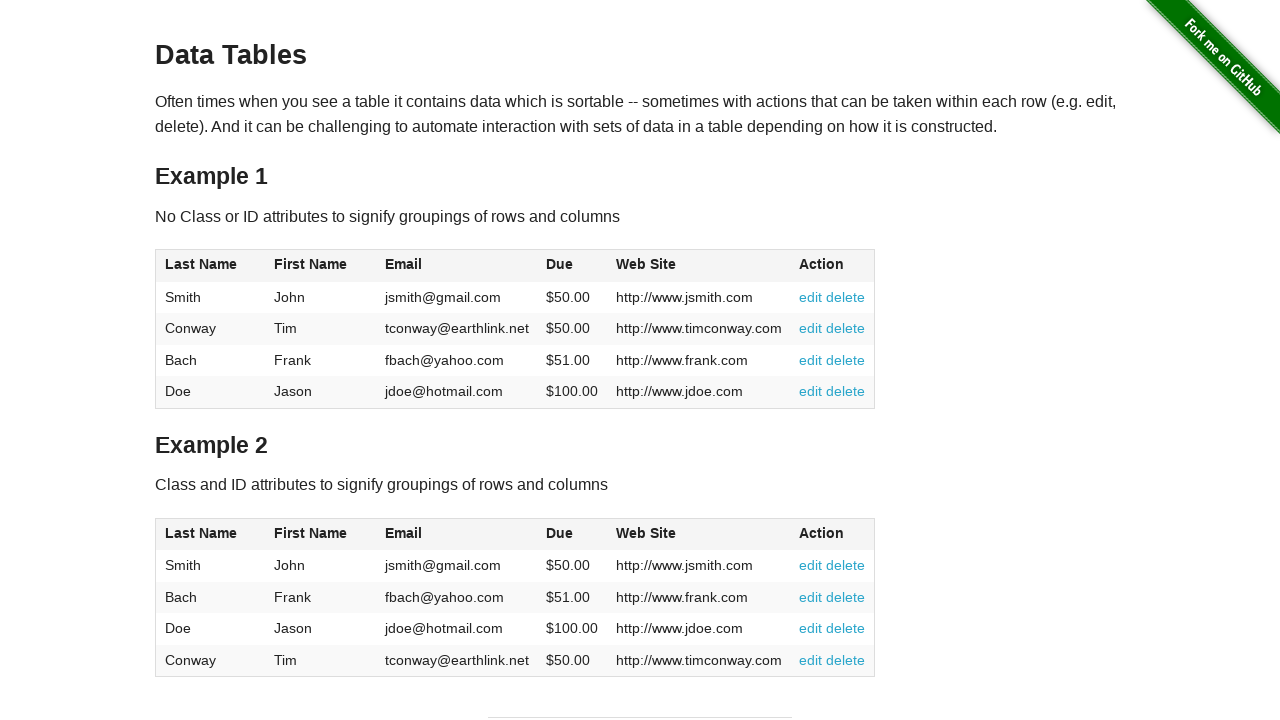

Clicked Due column header second time for descending sort at (572, 266) on #table1 thead tr th:nth-of-type(4)
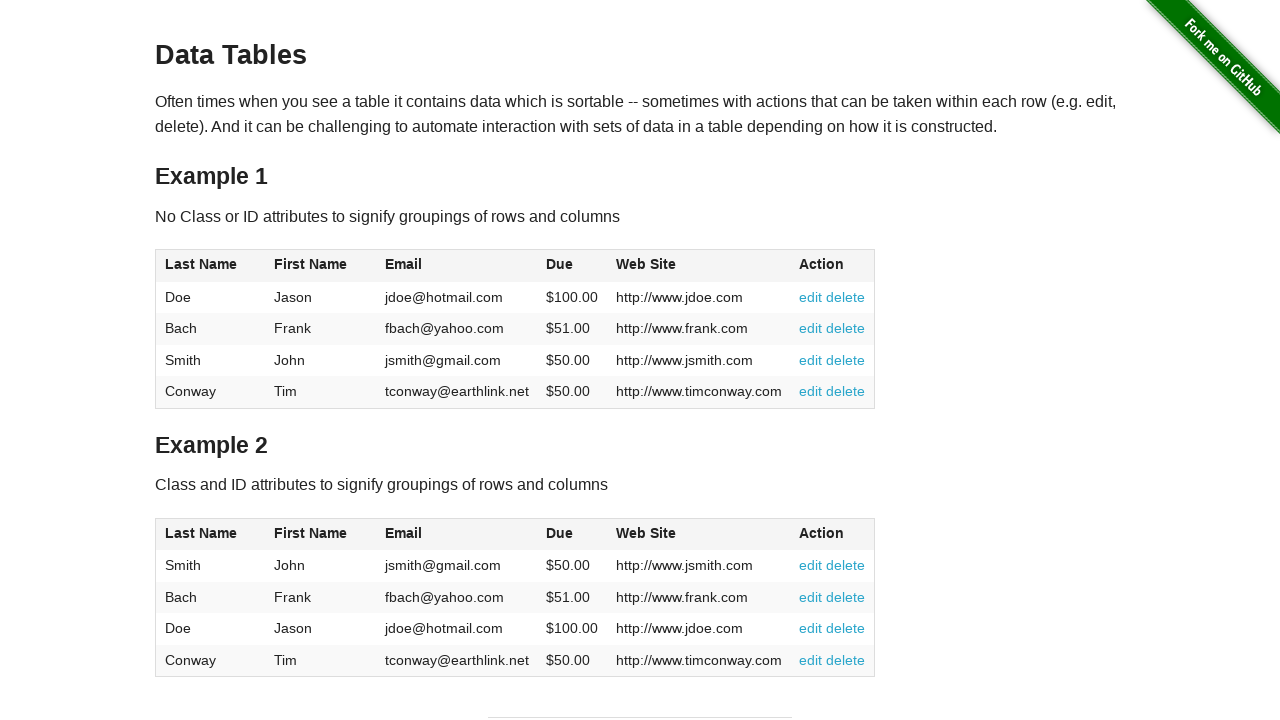

Table data loaded after sorting in descending order
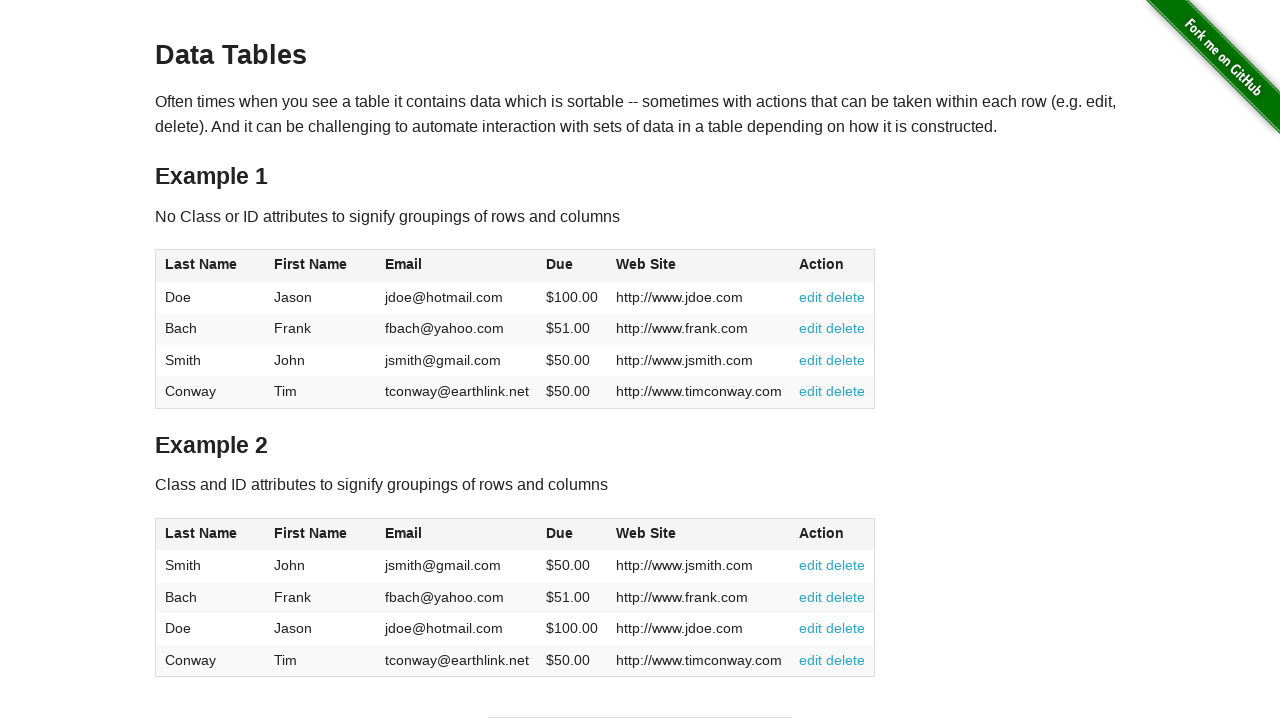

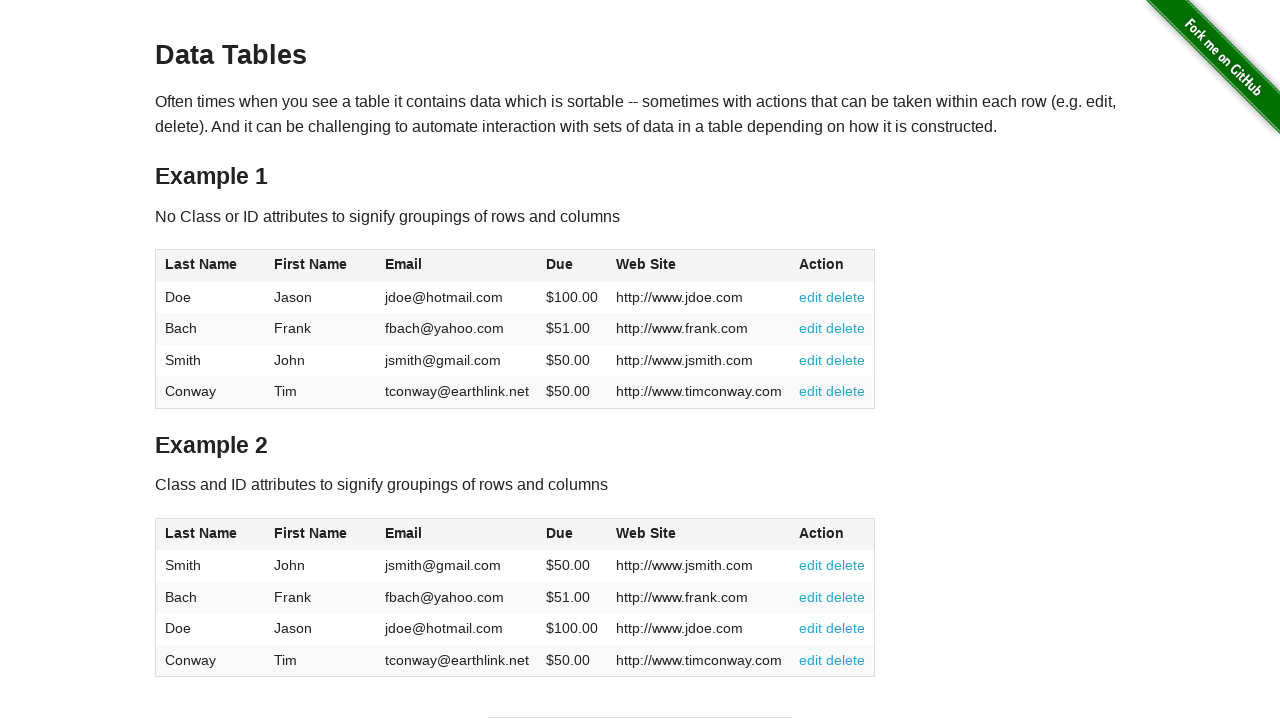